Tests clicking a button that triggers a JavaScript alert, then dismisses the alert and verifies the alert message

Starting URL: https://kristinek.github.io/site/examples/alerts_popups

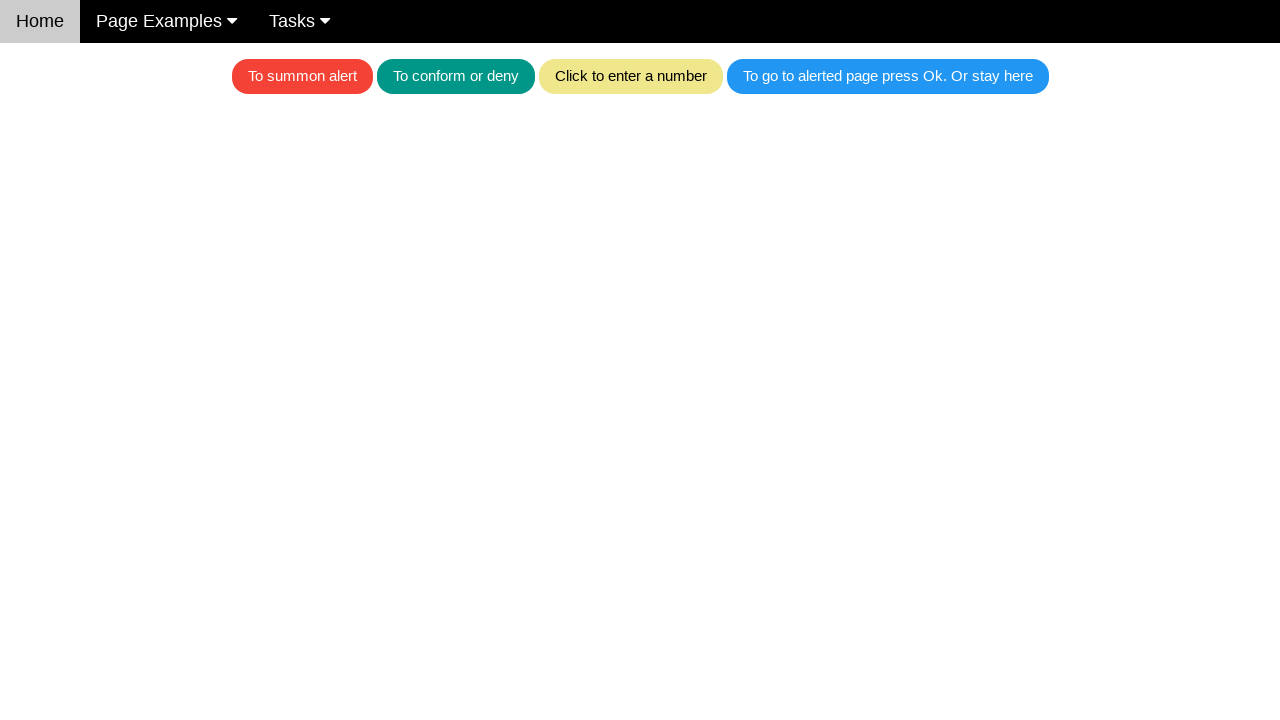

Clicked the red alert button at (302, 76) on .w3-red
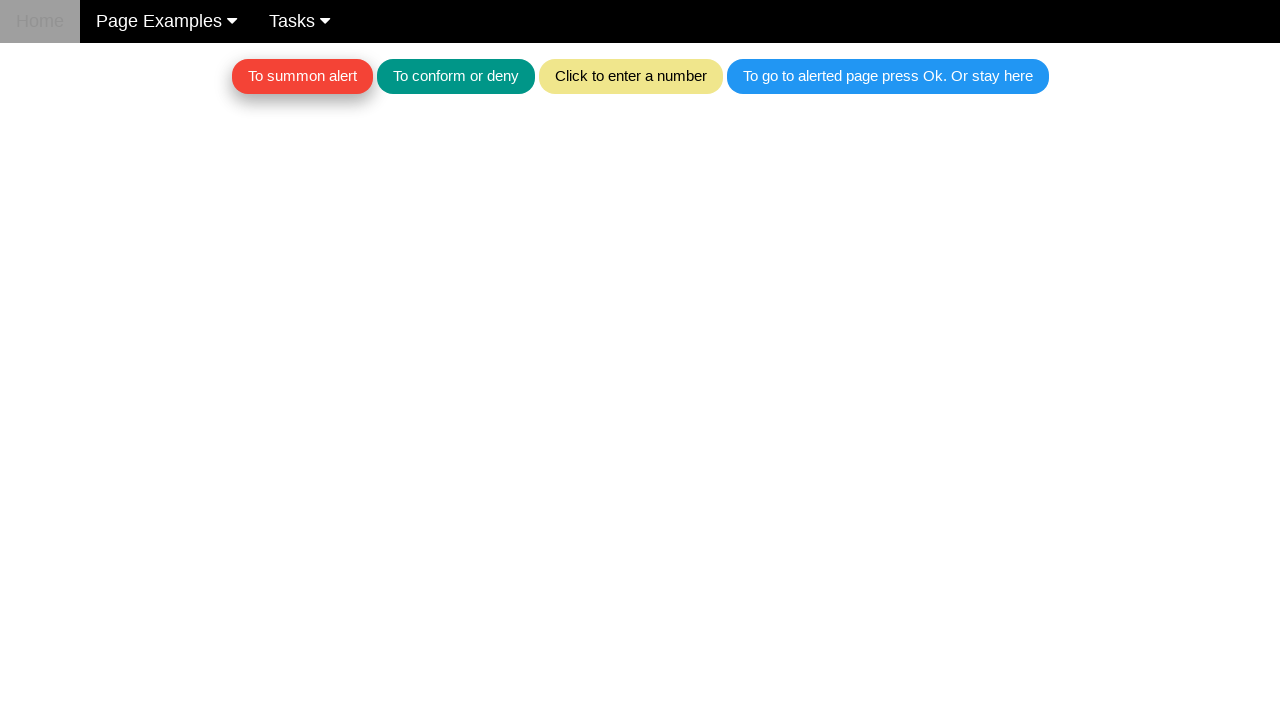

Set up dialog handler to dismiss alerts
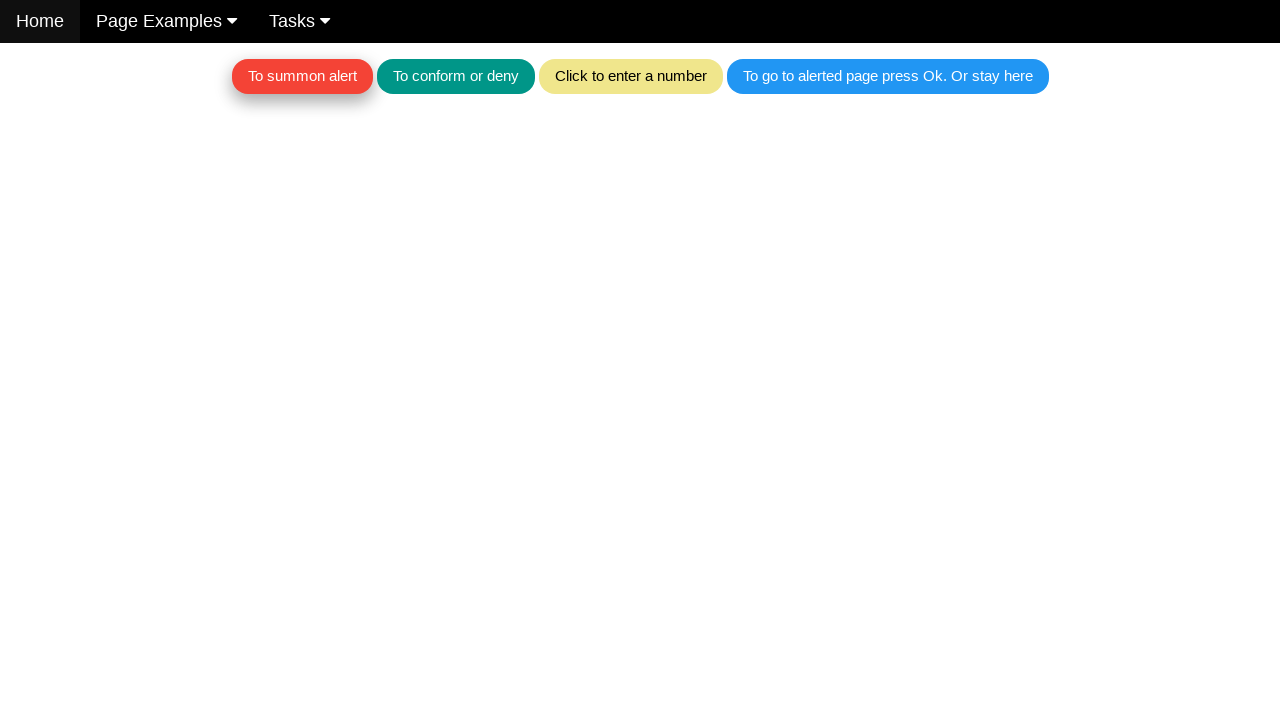

Waited 500ms for alert to be processed and dismissed
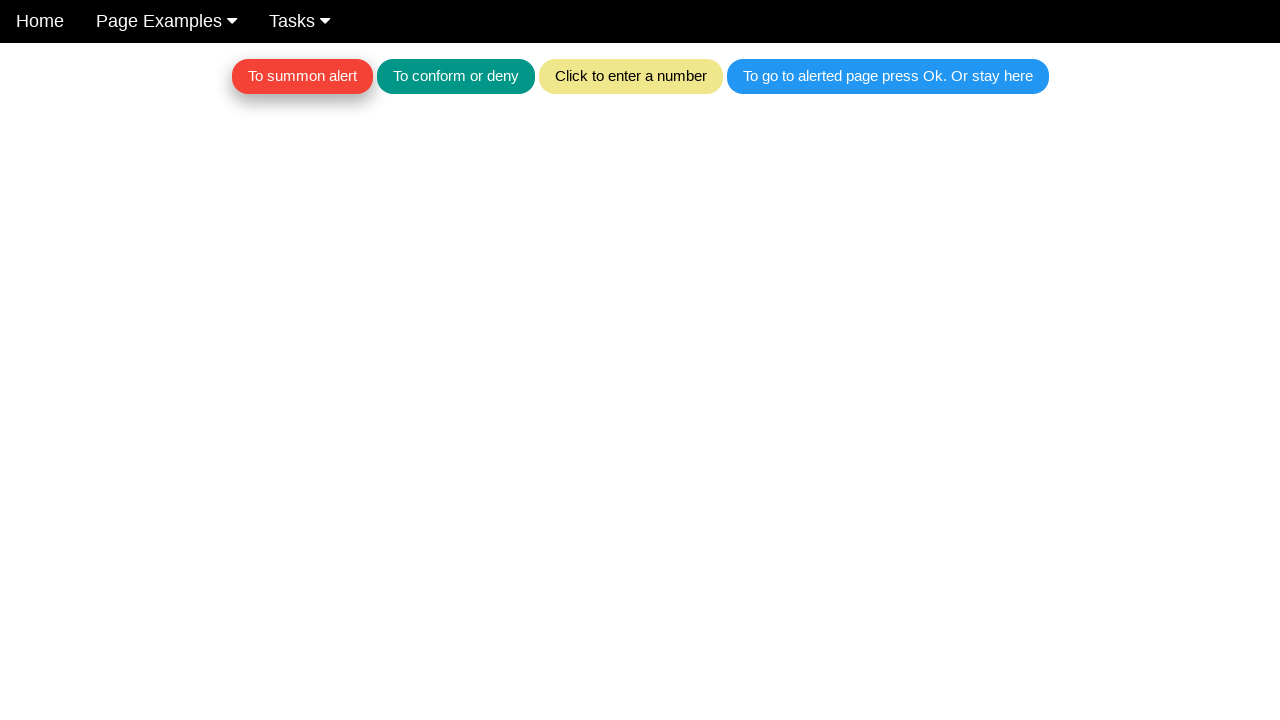

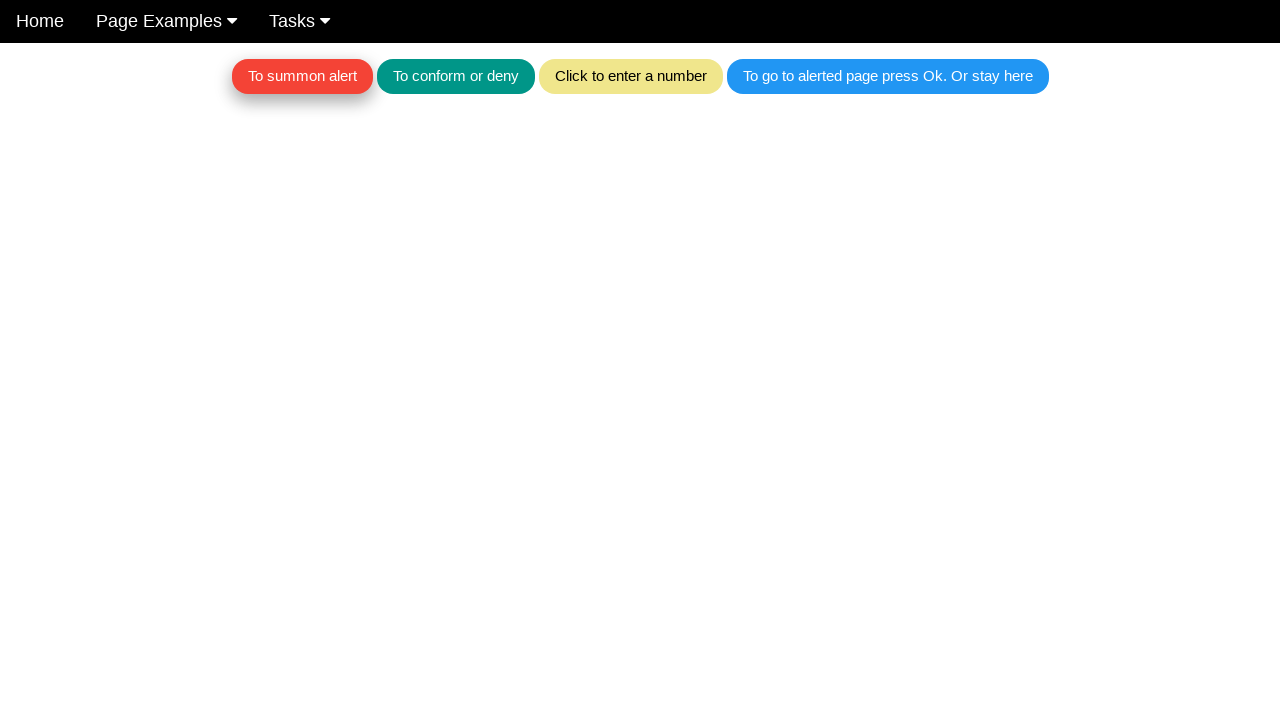